Tests tooltip functionality by hovering over a button and verifying the tooltip appears

Starting URL: https://demoqa.com/tool-tips

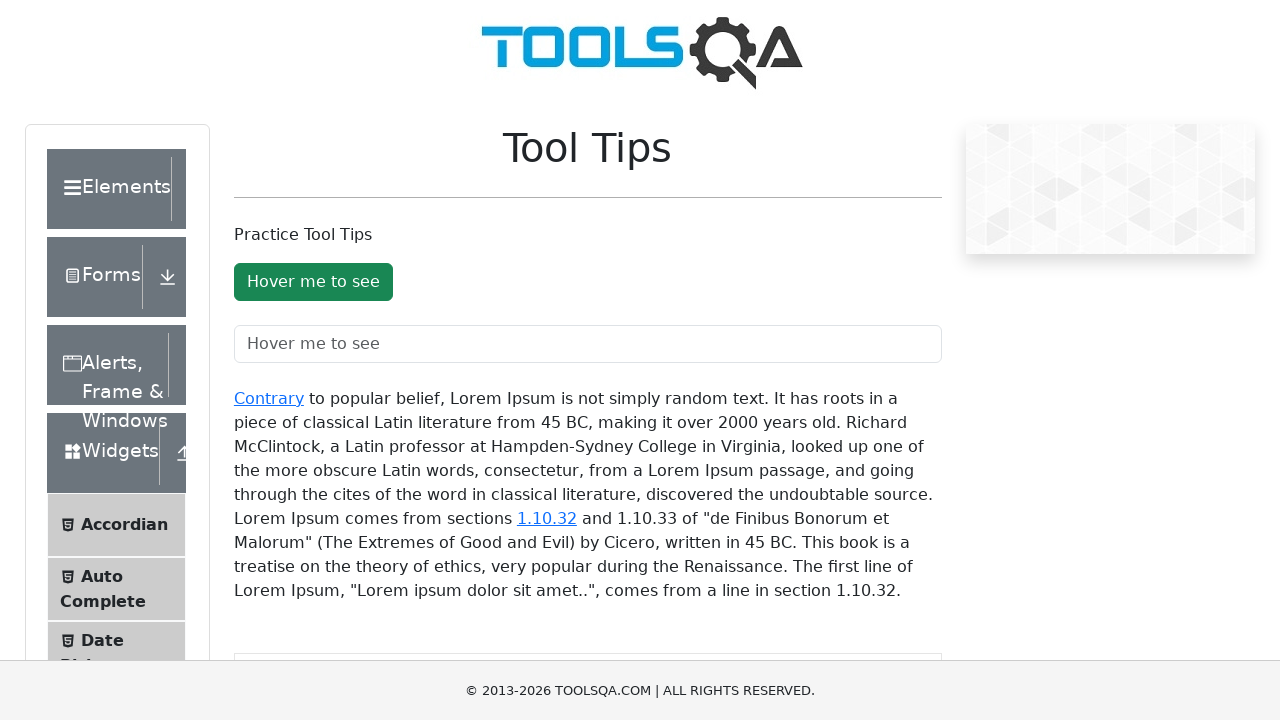

Hovered over the tooltip button at (313, 282) on #toolTipButton
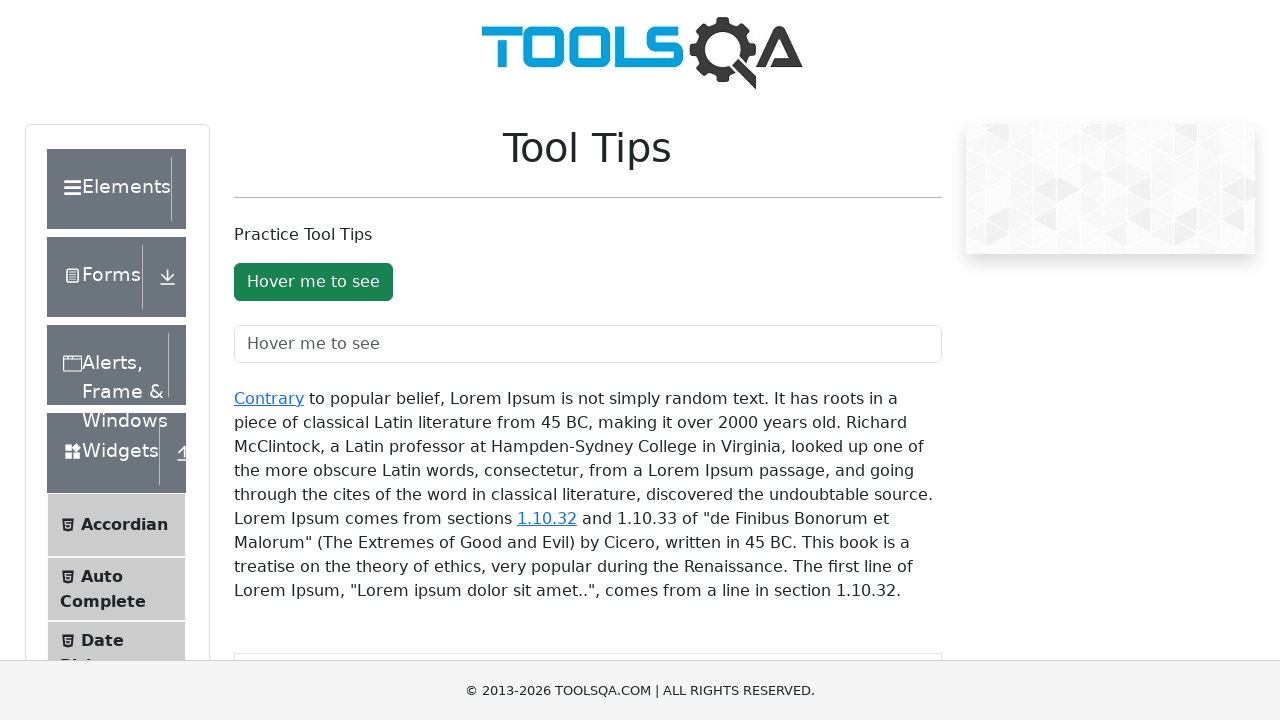

Tooltip appeared with correct aria-describedby attribute
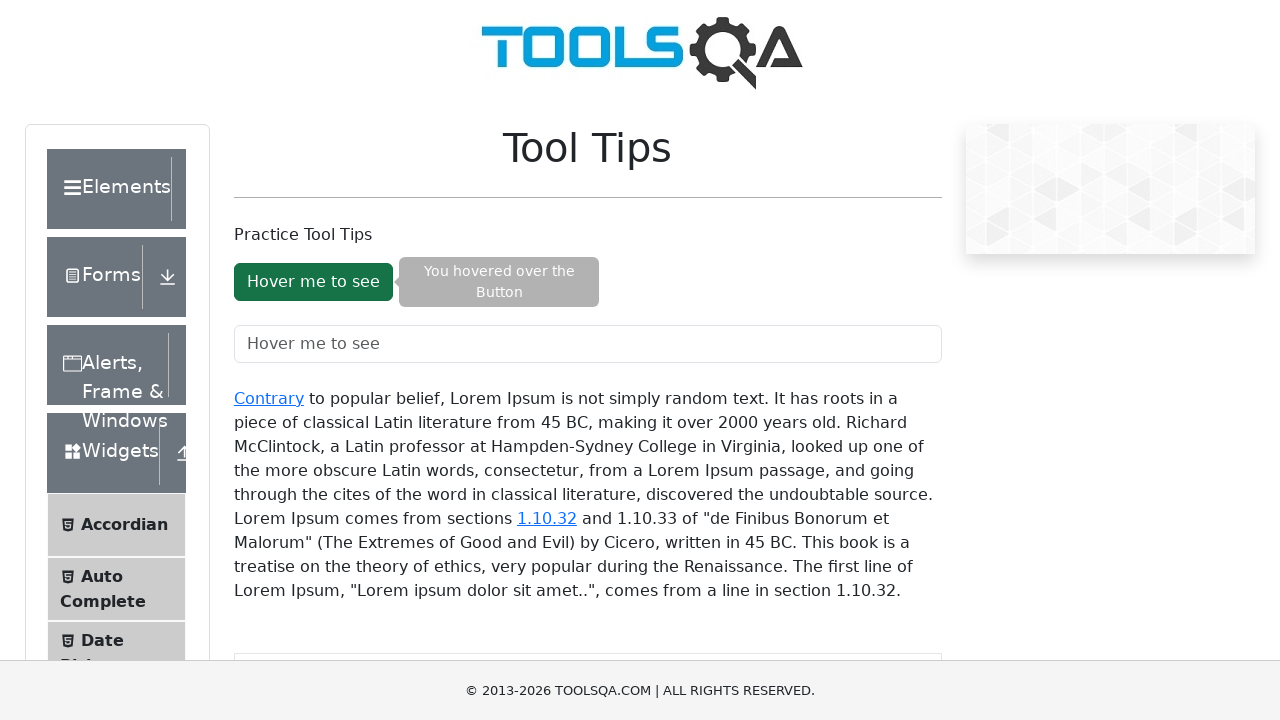

Hovered away from tooltip button to Book Store Application element at (117, 563) on xpath=//div[text()='Book Store Application']
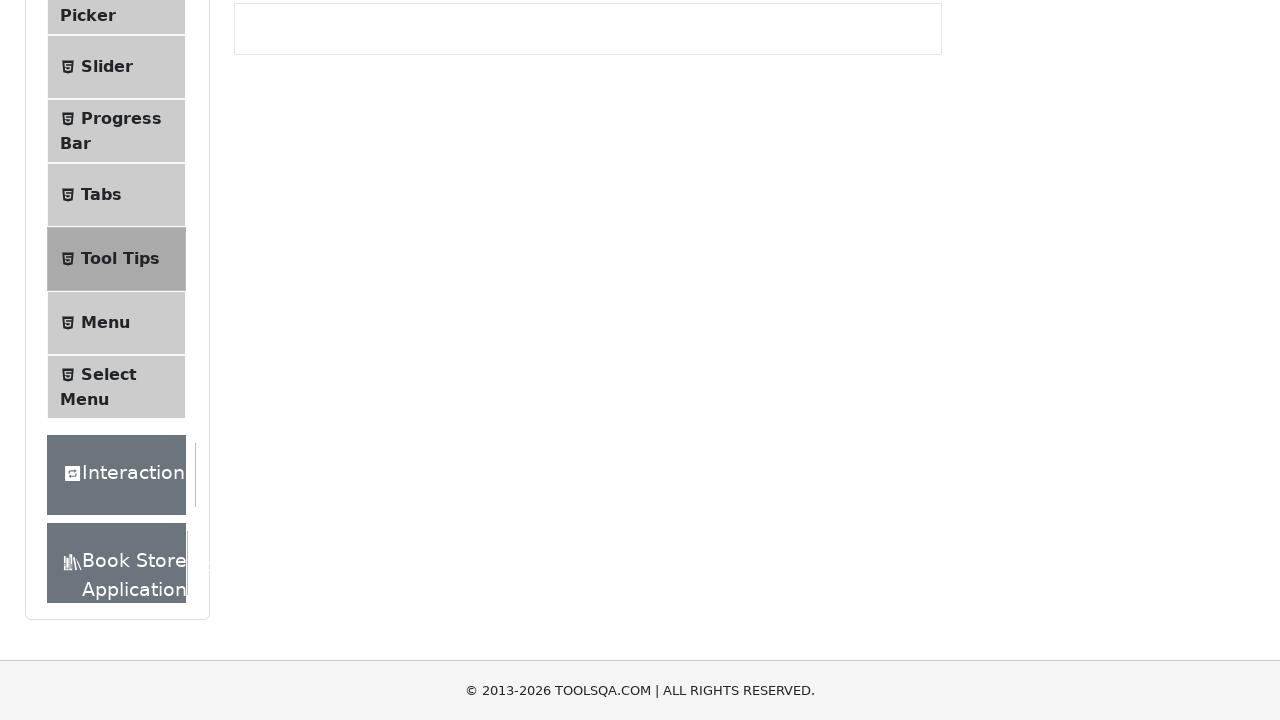

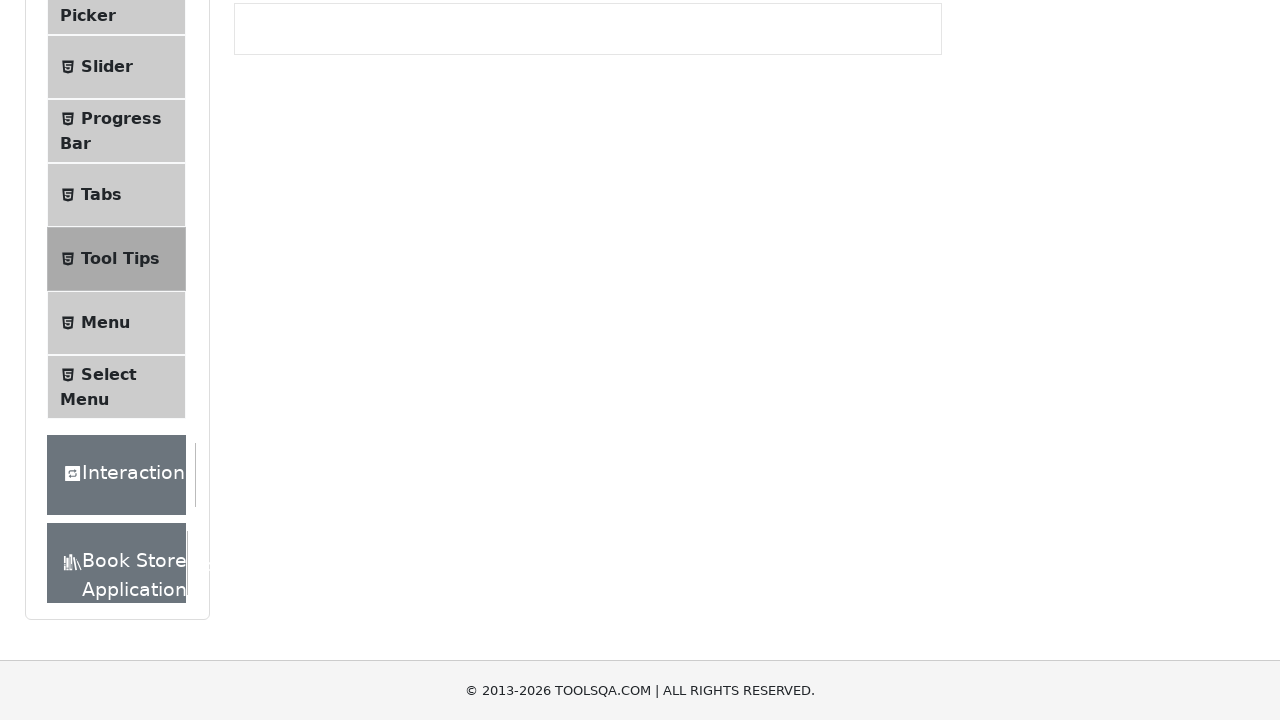